Tests adding a new todo item by typing in the input field and pressing enter

Starting URL: https://devmountain.github.io/qa_todos/

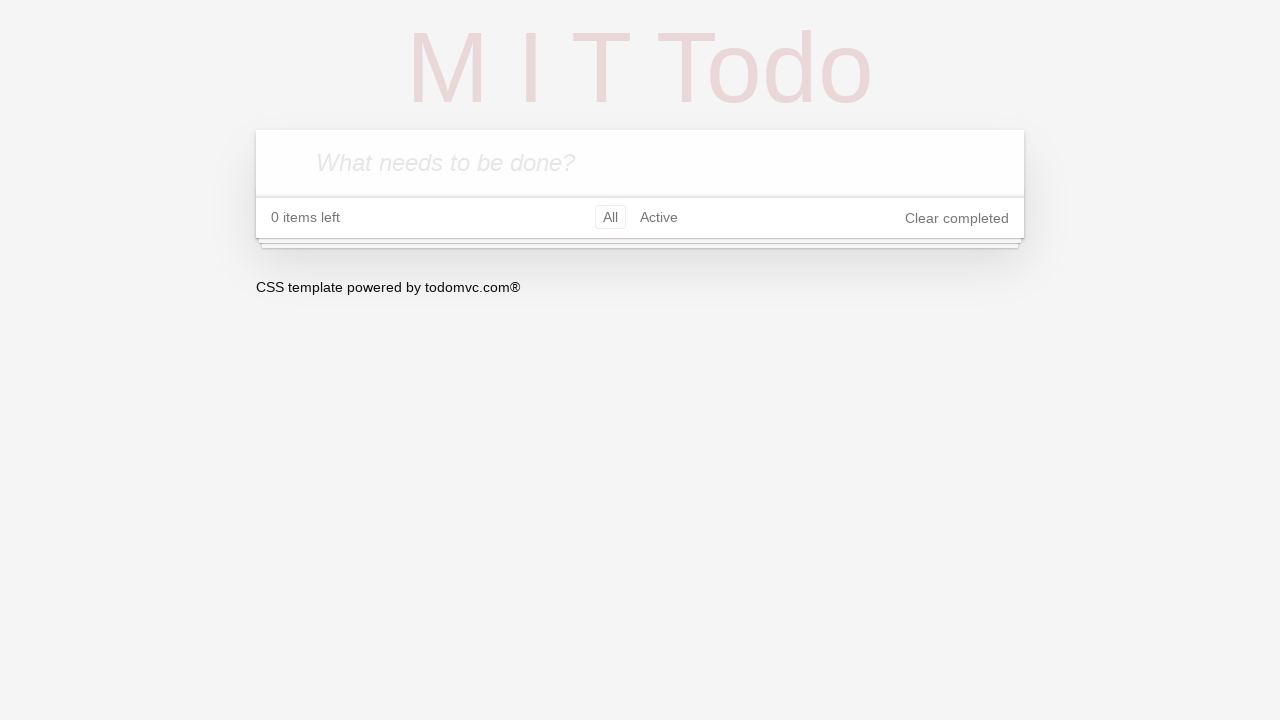

Waited for todo input field to load
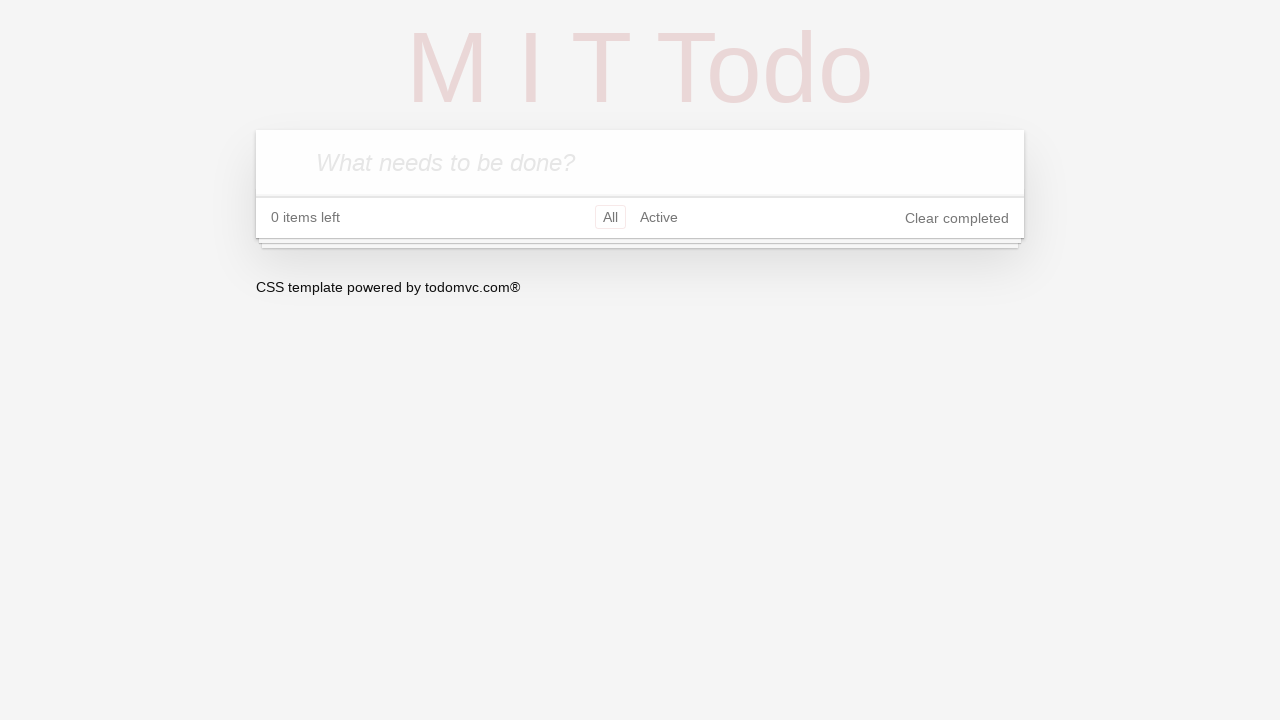

Filled todo input field with 'Test To-Do' on .new-todo
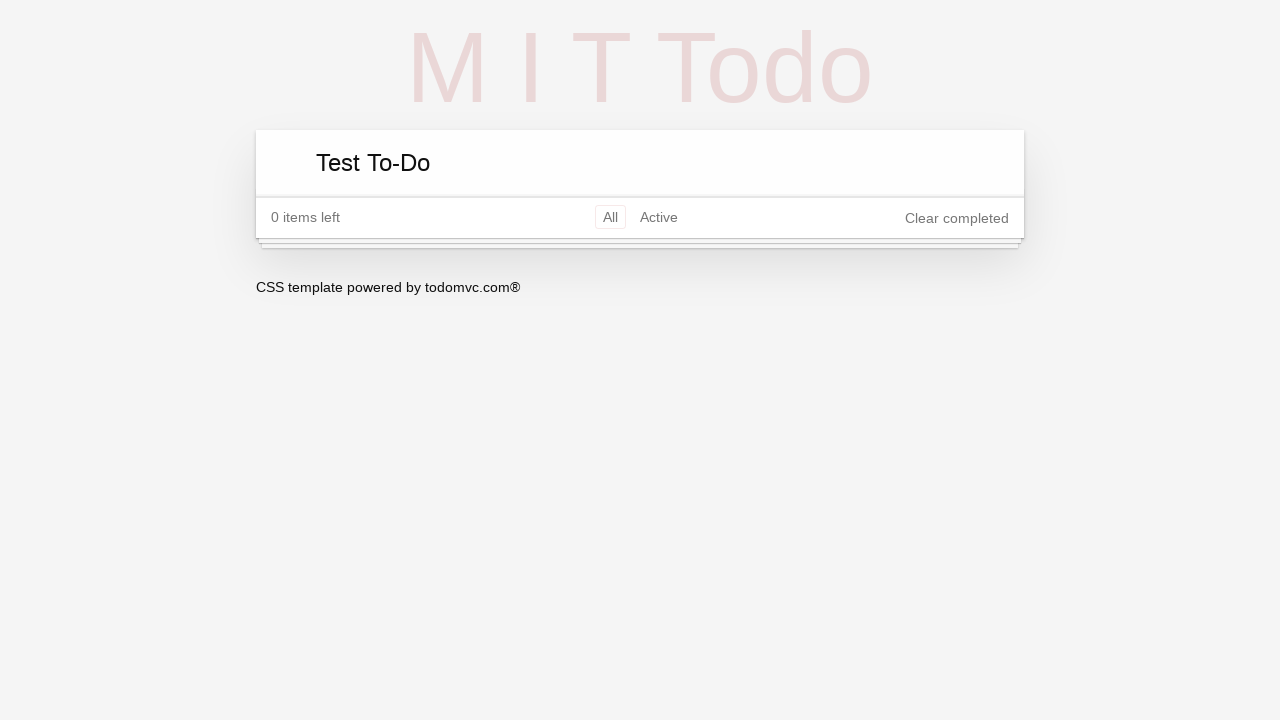

Pressed Enter to add the todo item on .new-todo
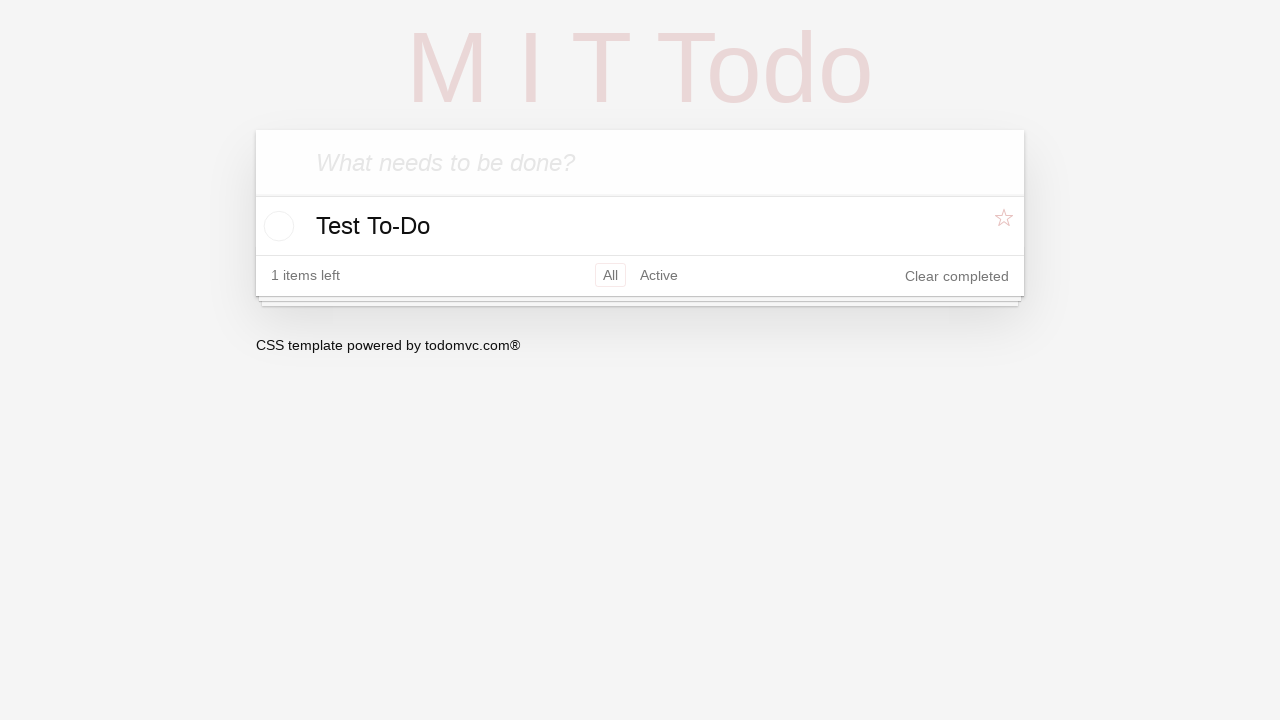

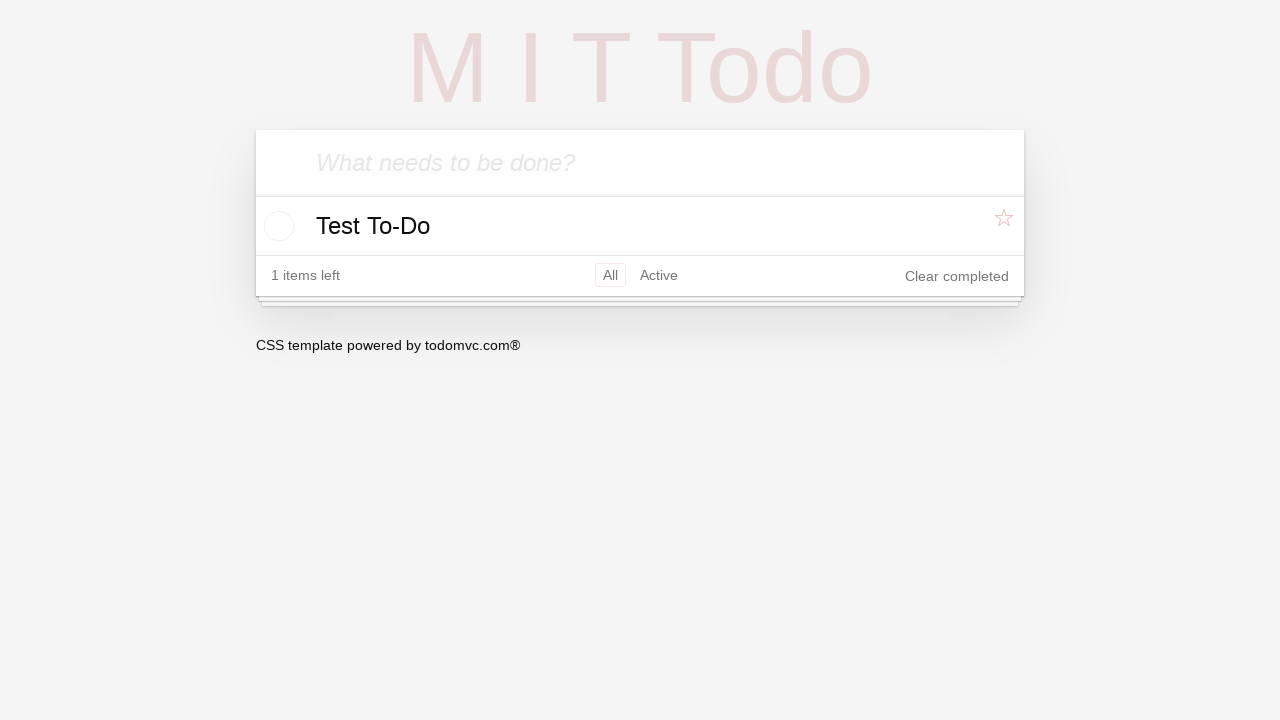